Fills out a registration form with first name, last name, and email, then submits the form

Starting URL: http://suninjuly.github.io/registration1.html

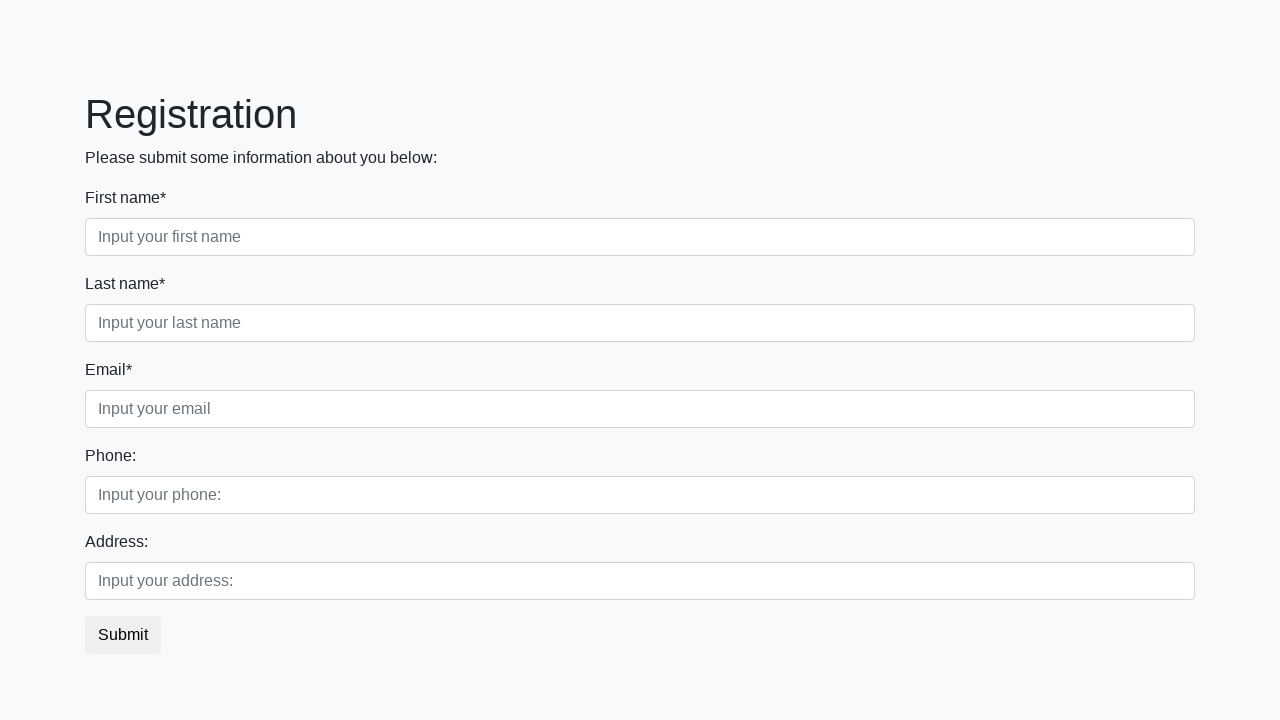

Filled first name field with 'Ivan' on //input[@class='form-control first']
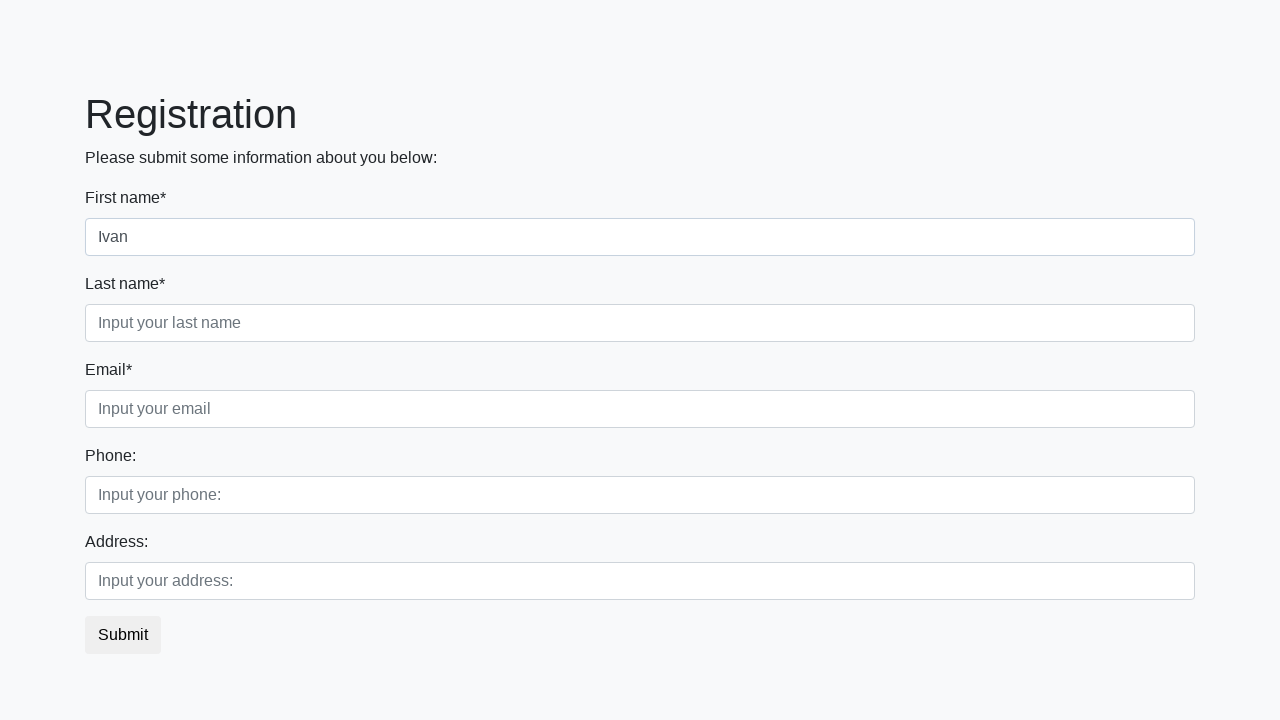

Filled last name field with 'Petrov' on //input[@class='form-control second']
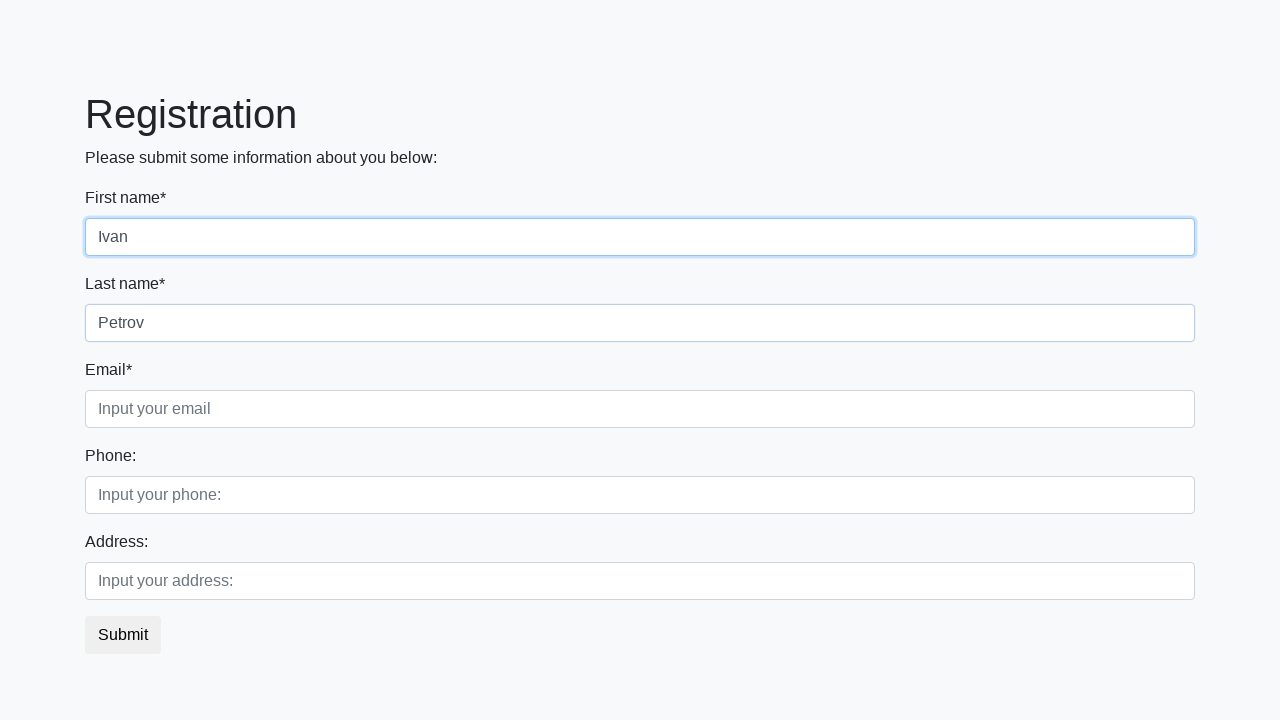

Filled email field with 'test@mail.com' on //input[@class='form-control third']
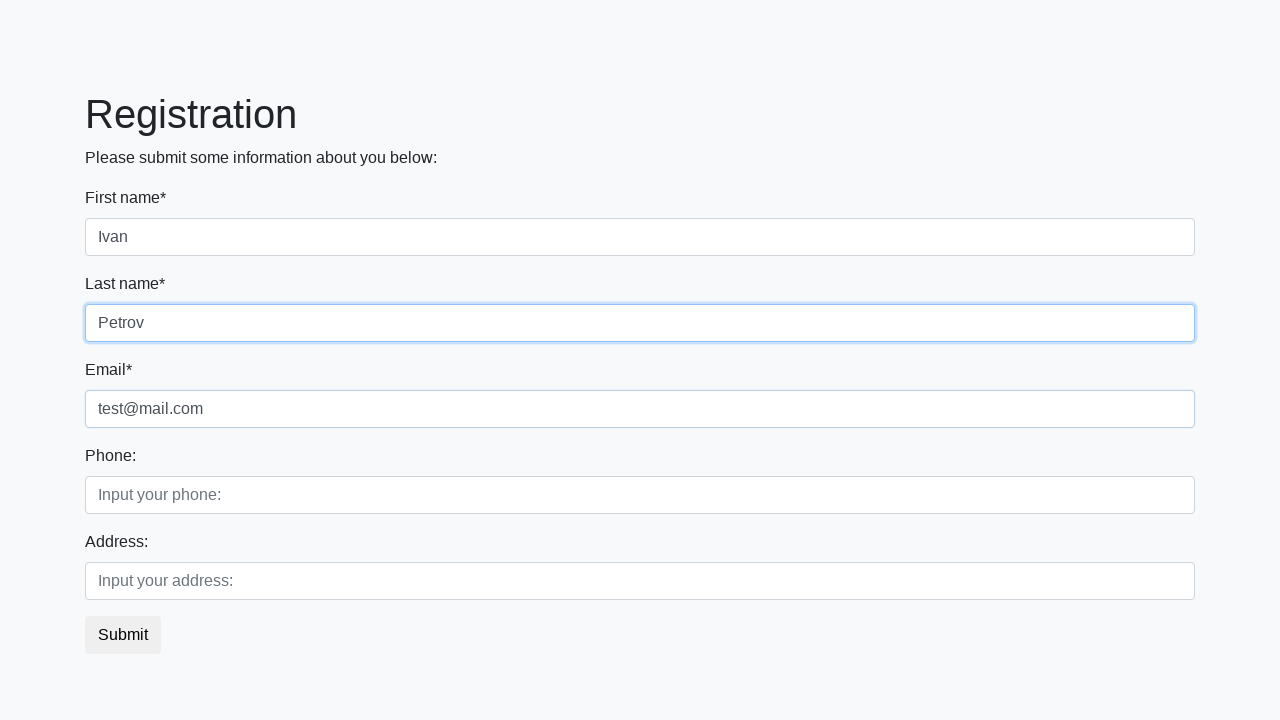

Clicked submit button to register at (123, 635) on button.btn
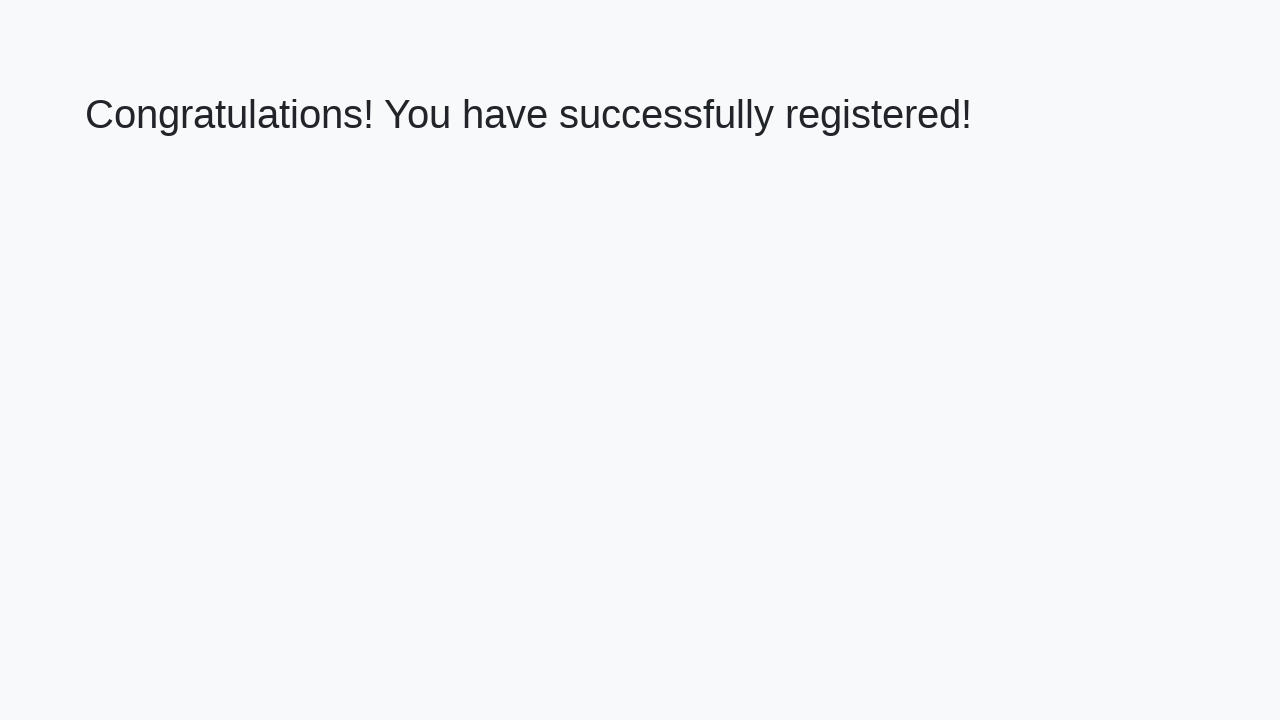

Registration form submitted successfully, success message appeared
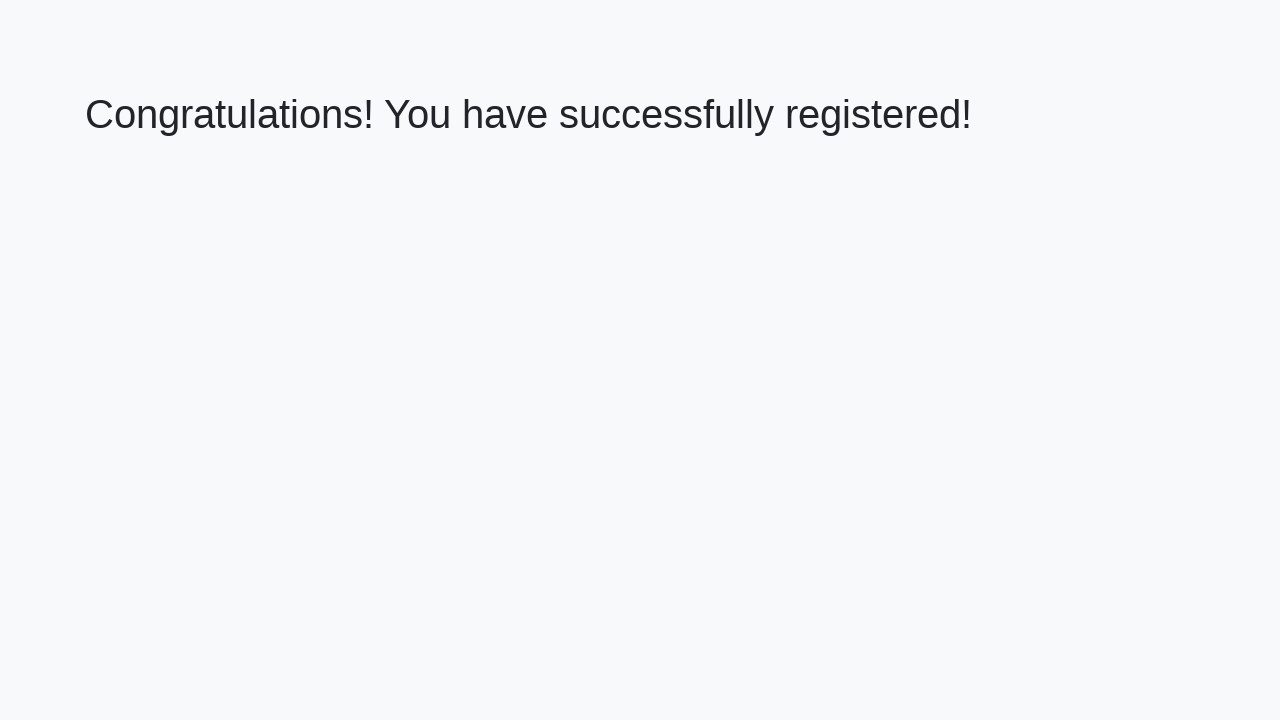

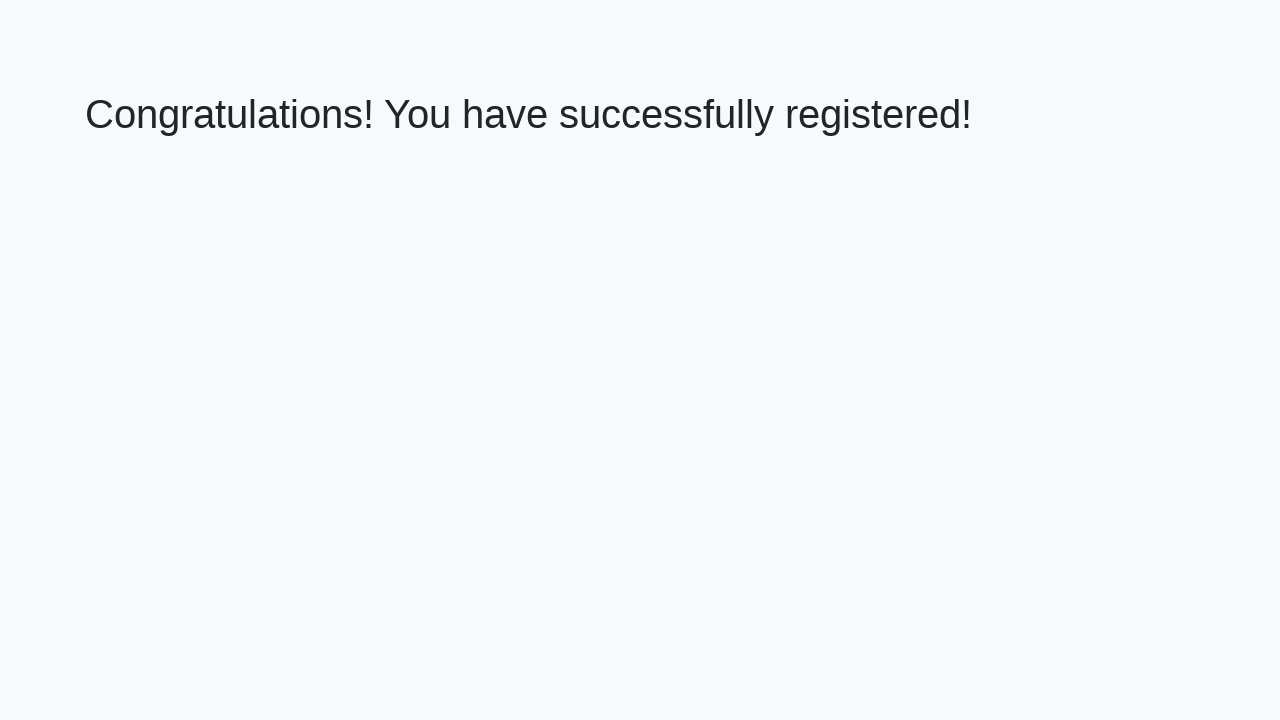